Navigates to GitLab homepage and maximizes the browser window

Starting URL: https://gitlab.com/

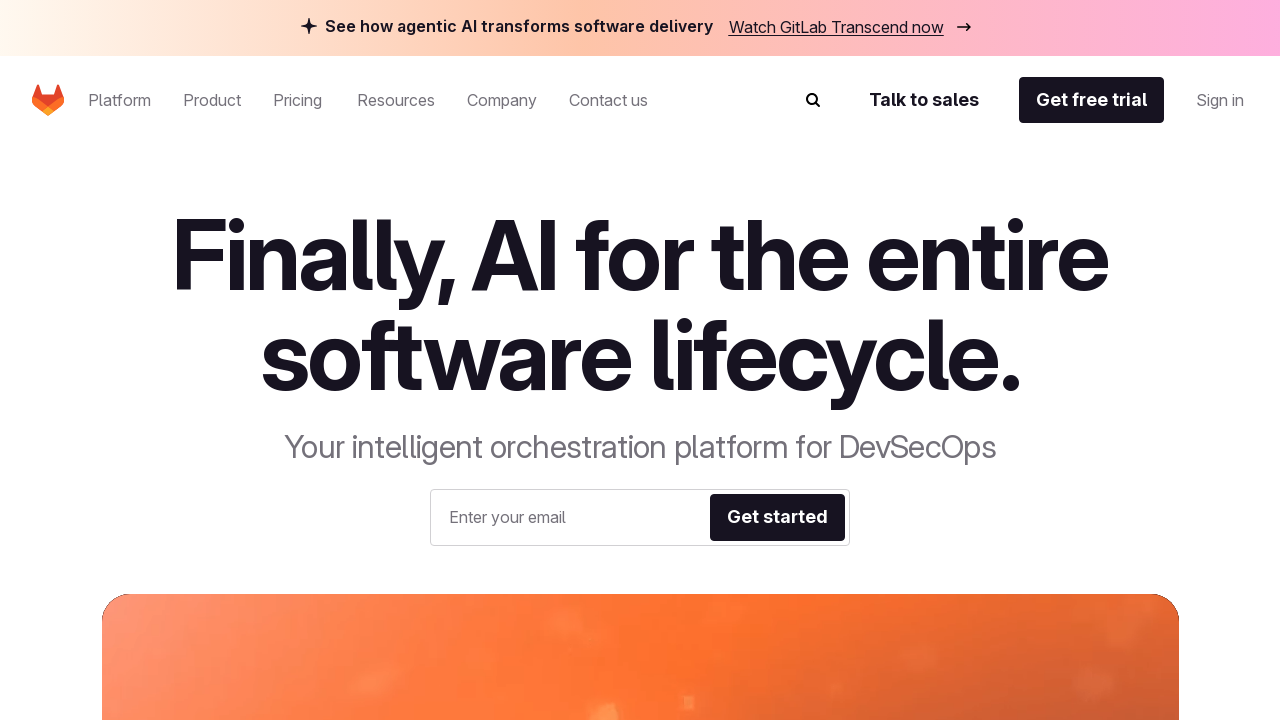

Waited for GitLab homepage to load (domcontentloaded state)
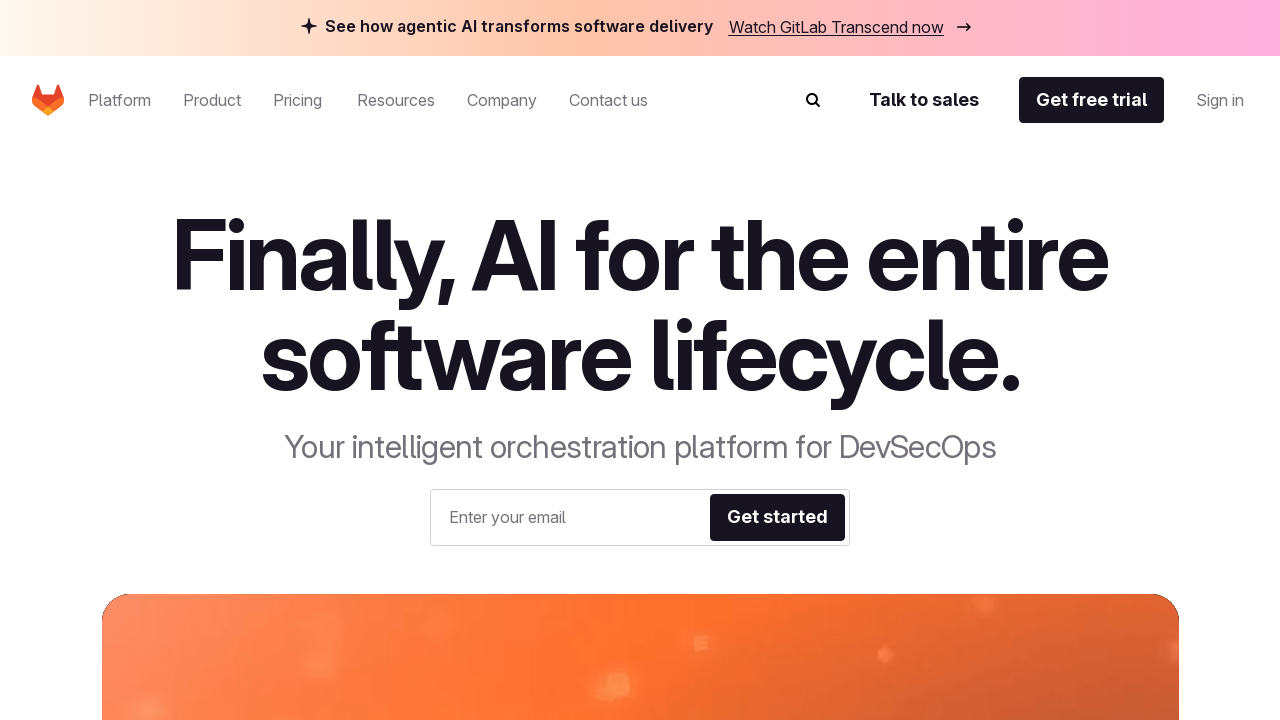

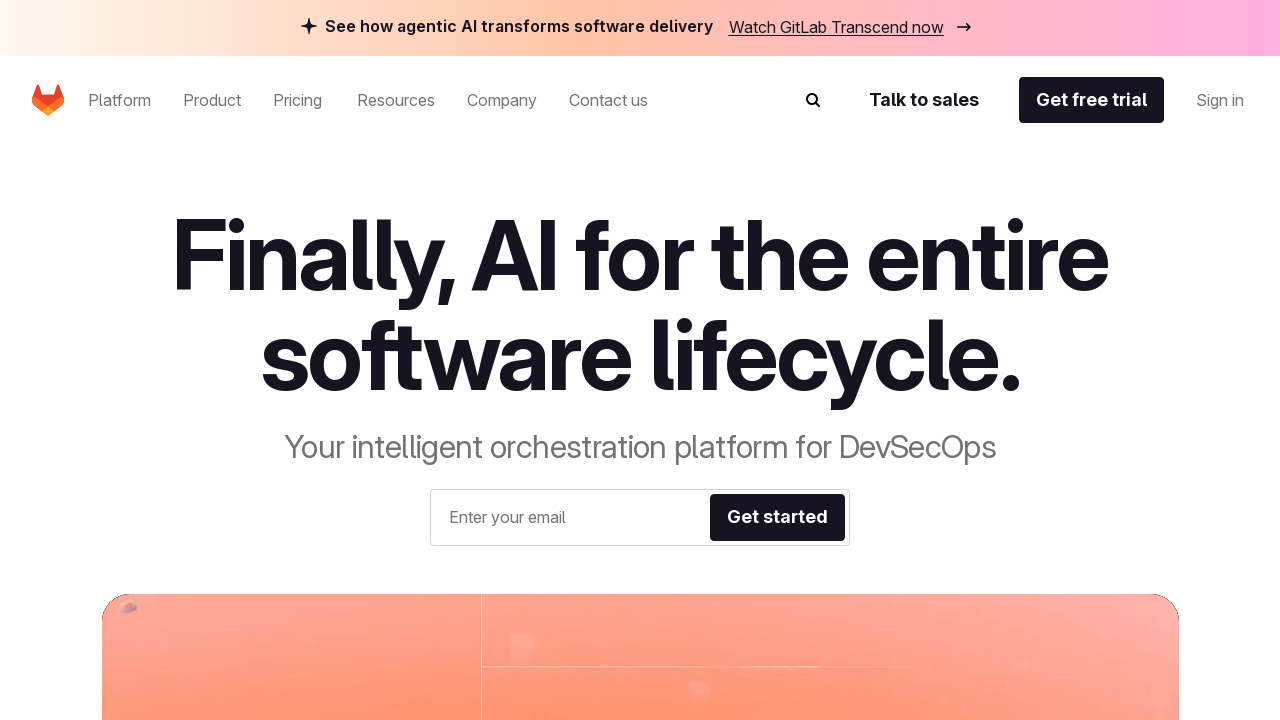